Tests WebDriver getter methods by navigating to a page and retrieving various page properties like title, URL, and page source

Starting URL: https://www.testotomasyonu.com

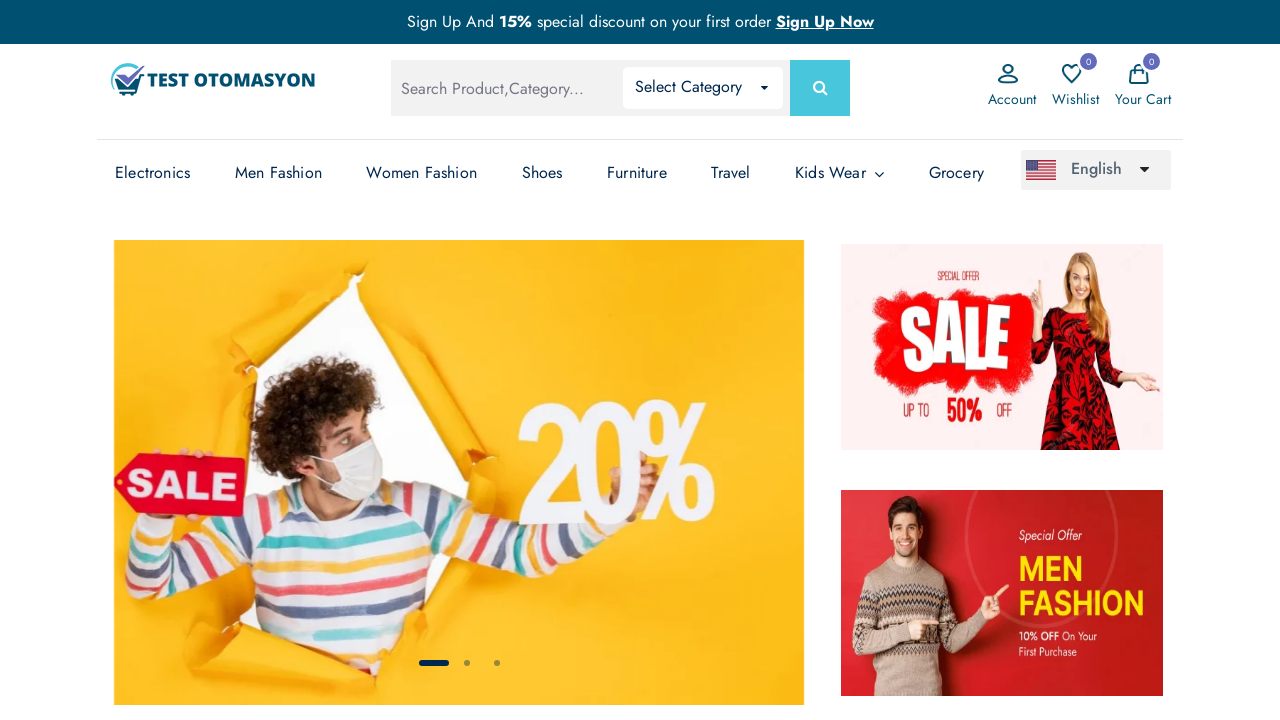

Retrieved page title
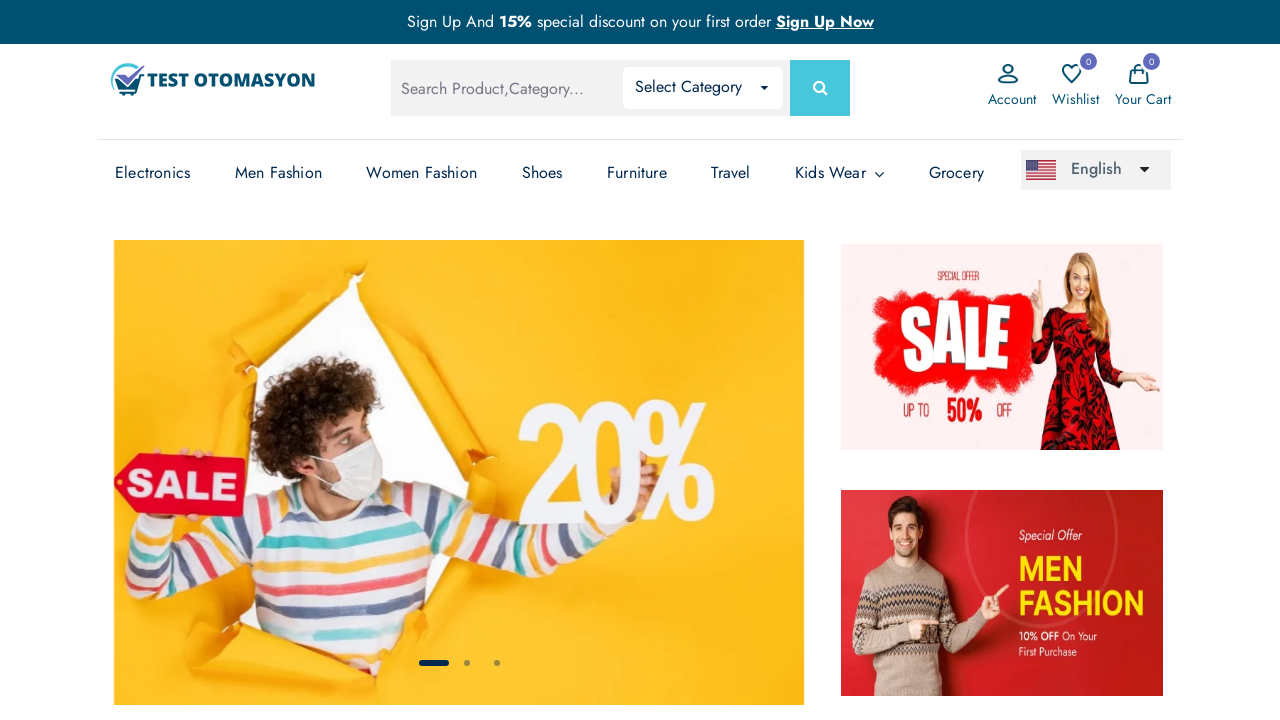

Retrieved current URL
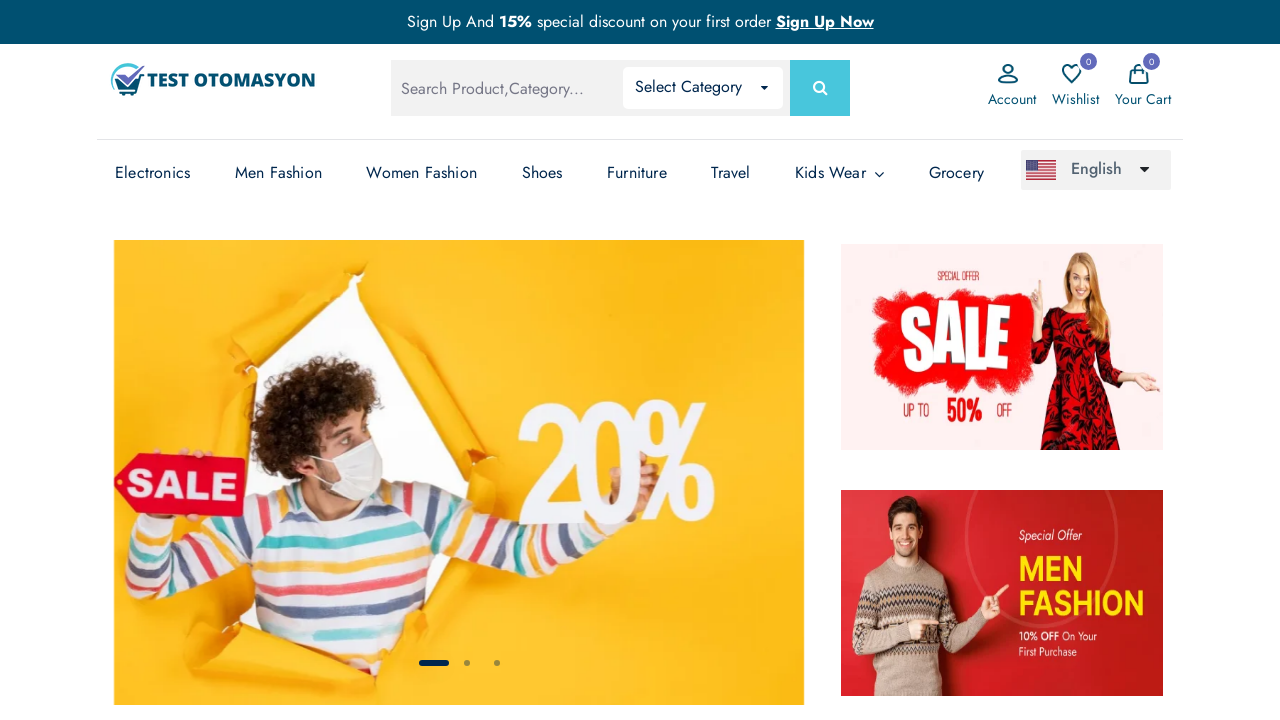

Verified page title is not empty
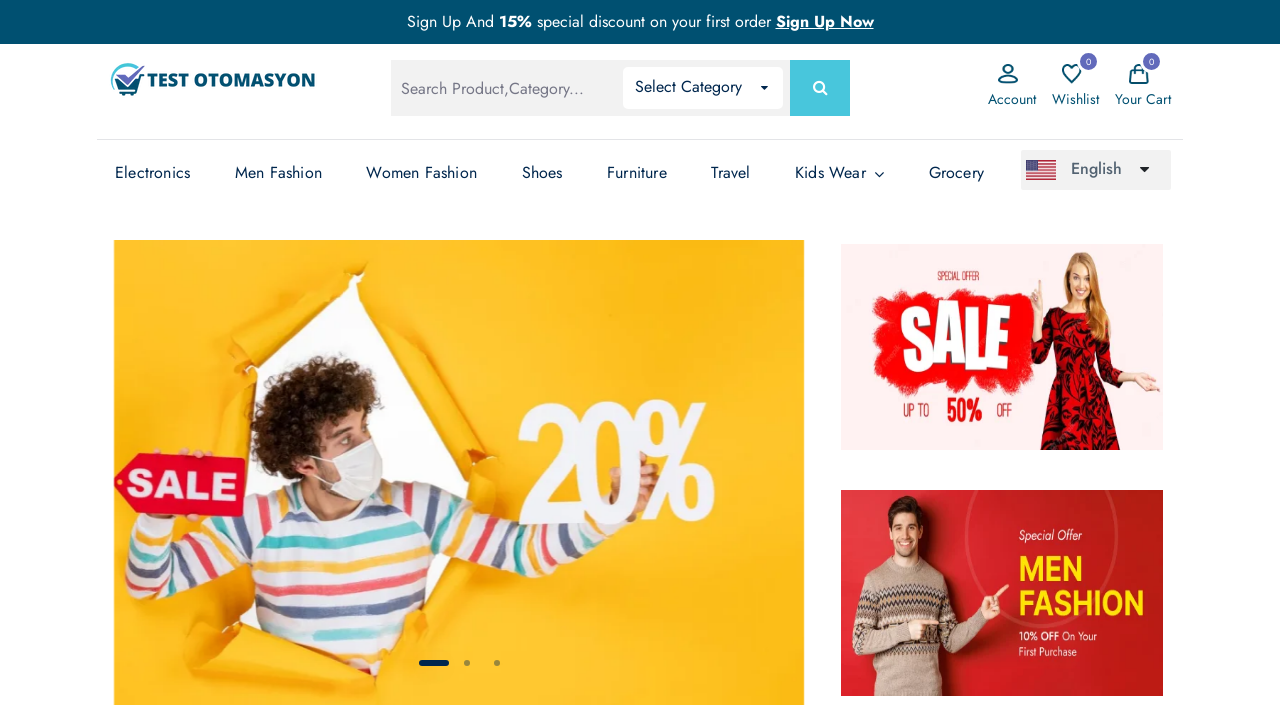

Verified current URL contains testotomasyonu.com
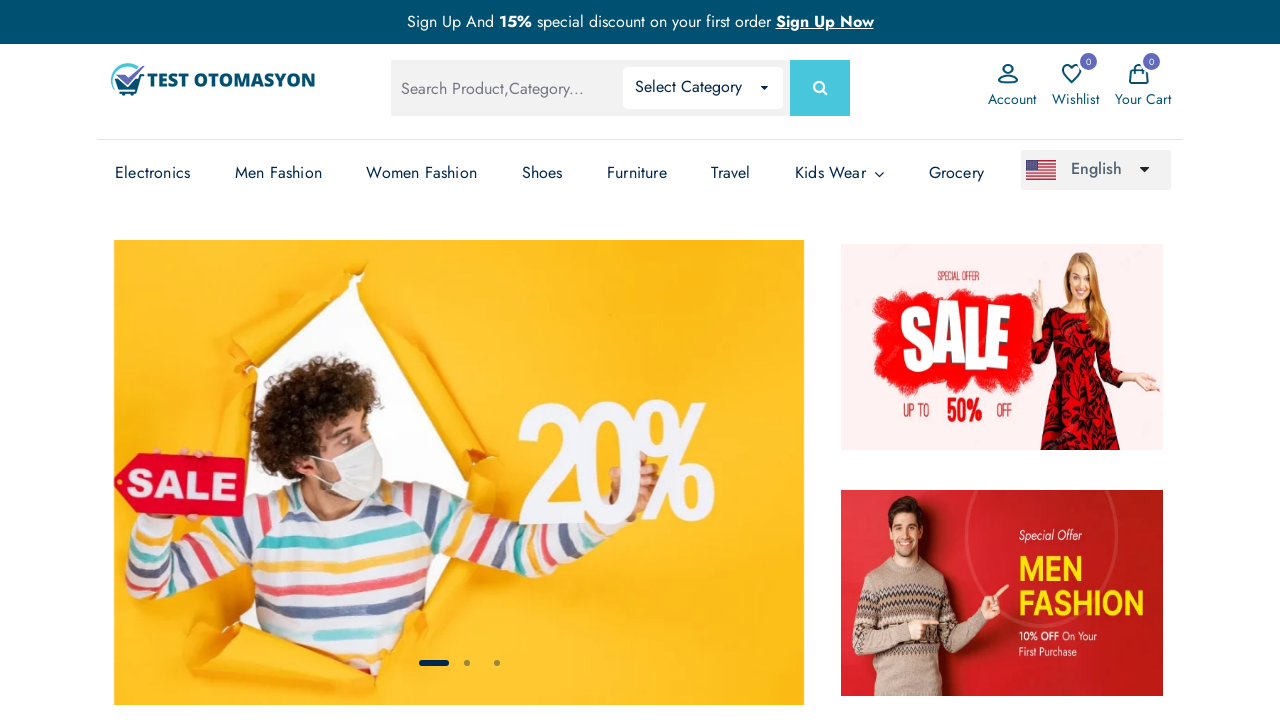

Retrieved page content
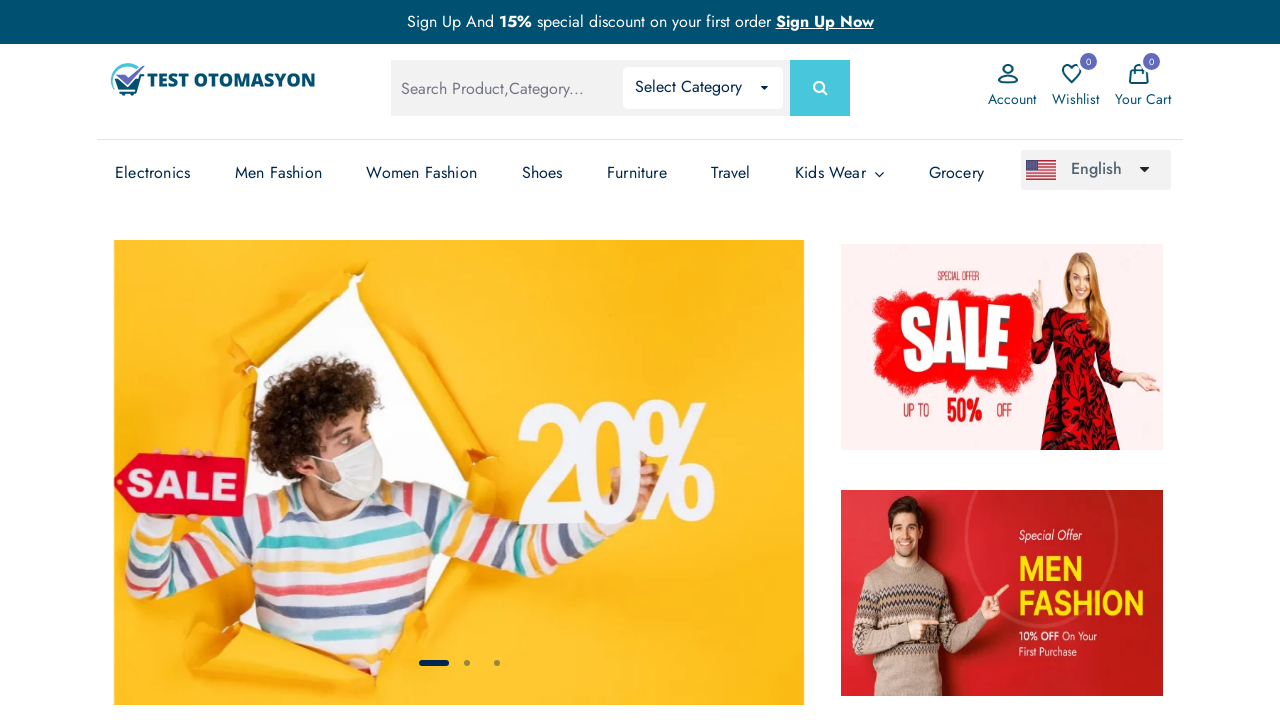

Verified page has content
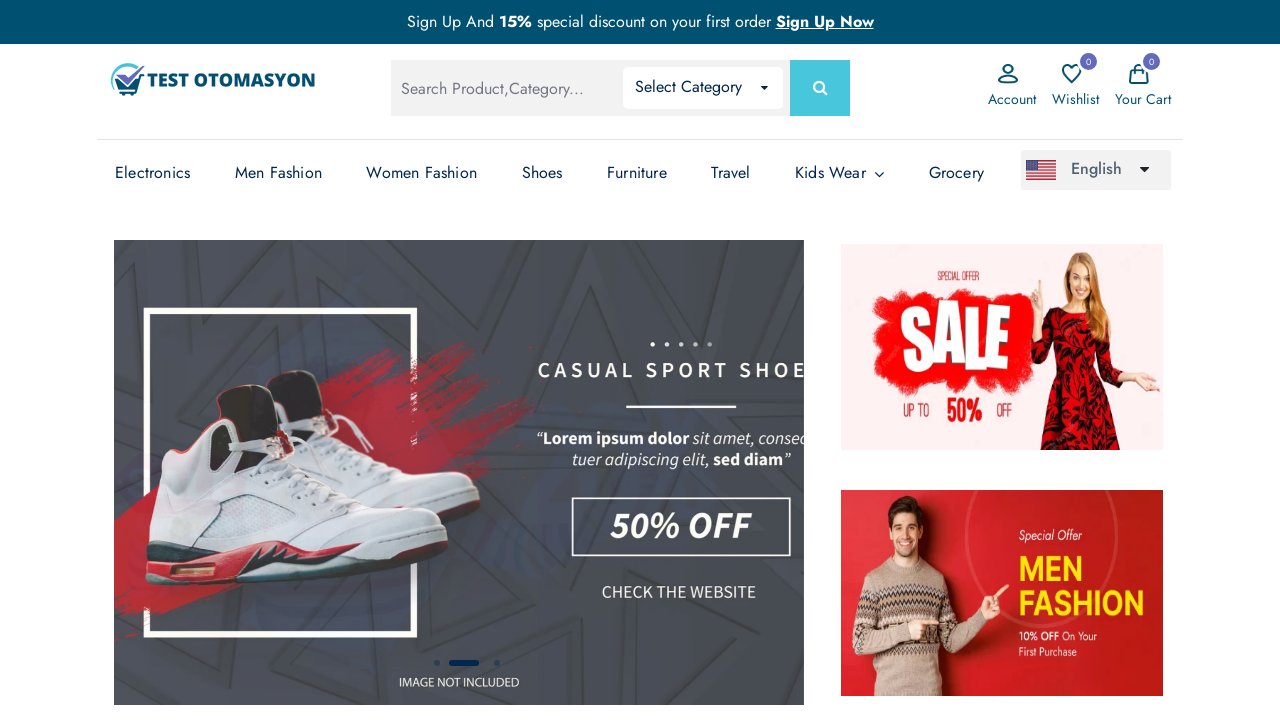

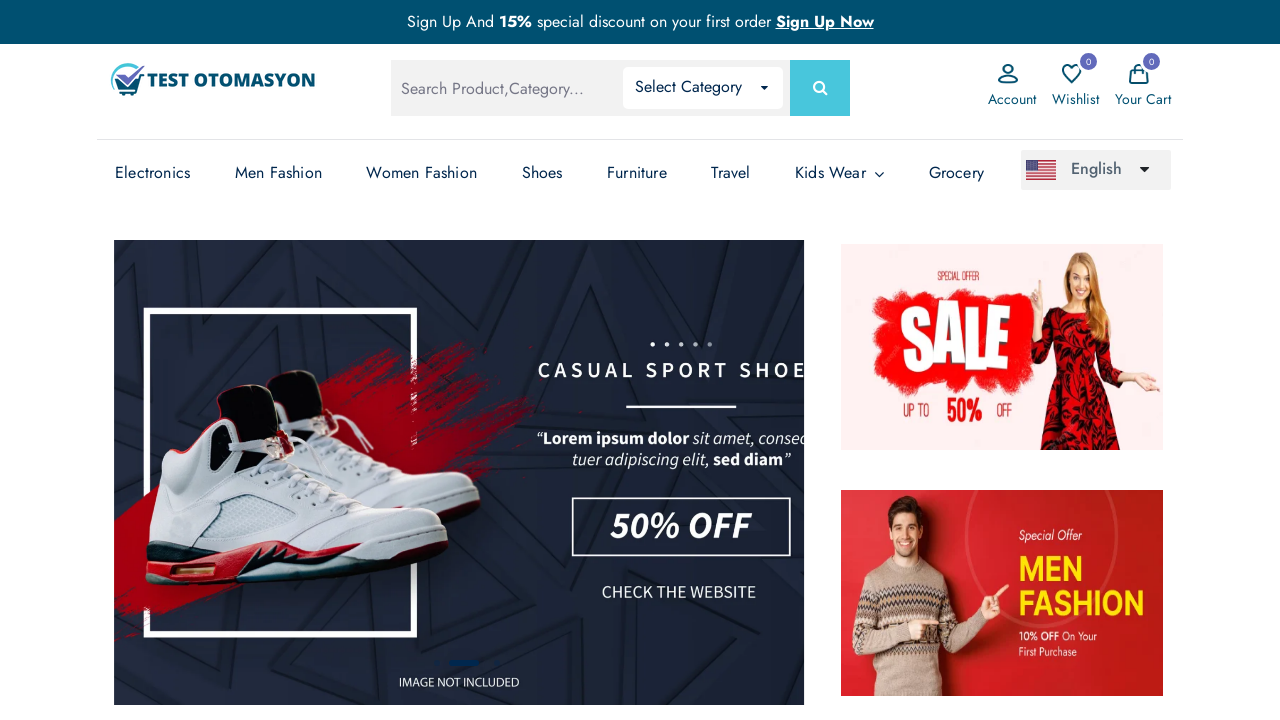